Tests that the Clear Completed button displays correct text after marking an item complete

Starting URL: https://demo.playwright.dev/todomvc

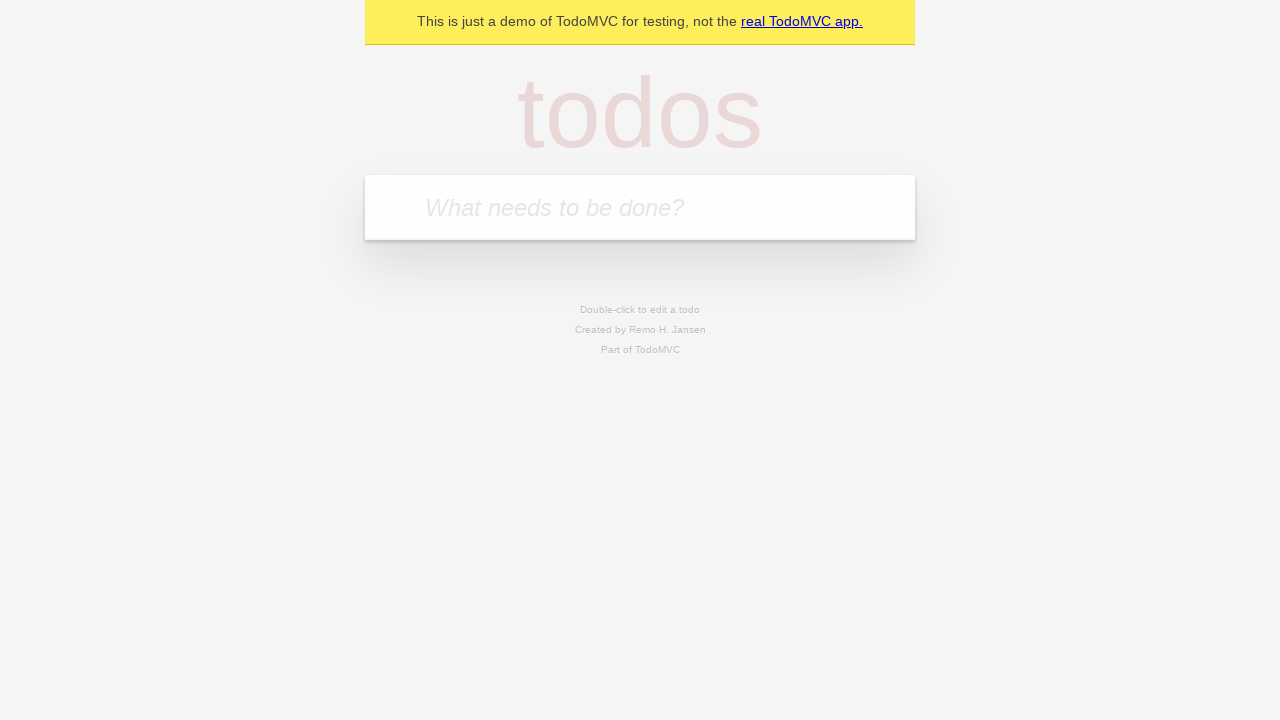

Filled todo input with 'buy some cheese' on internal:attr=[placeholder="What needs to be done?"i]
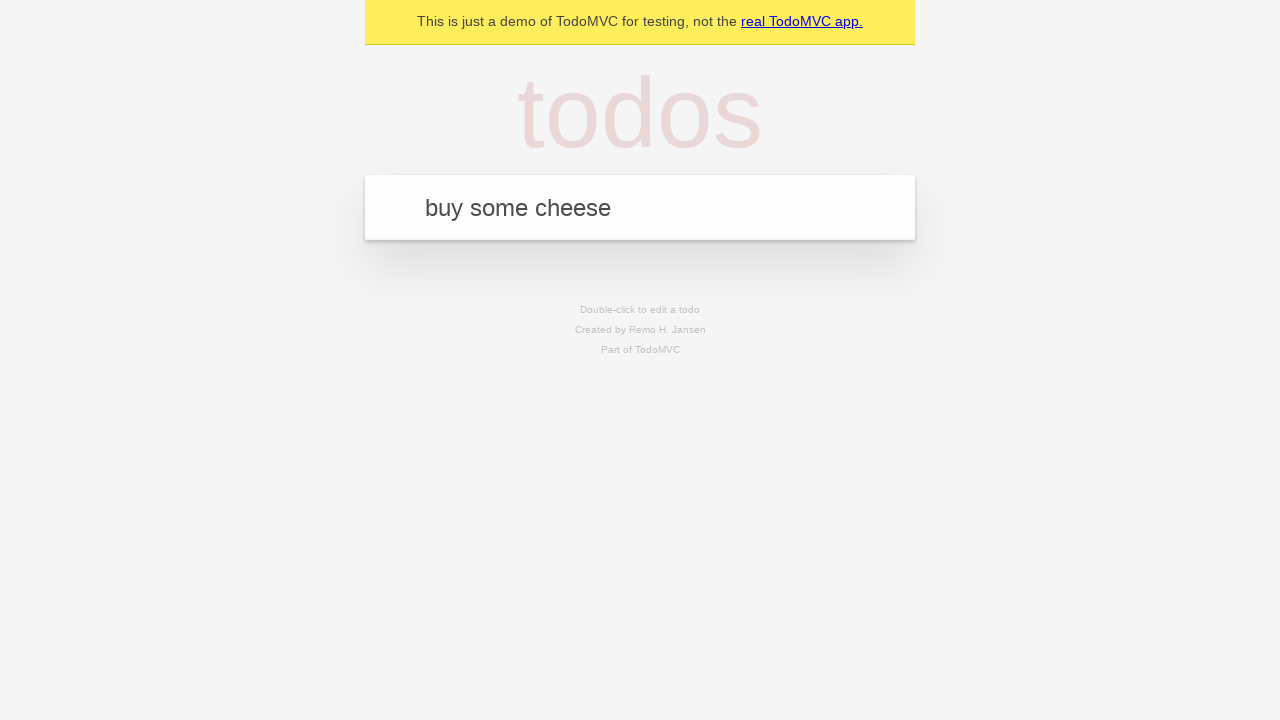

Pressed Enter to add first todo item on internal:attr=[placeholder="What needs to be done?"i]
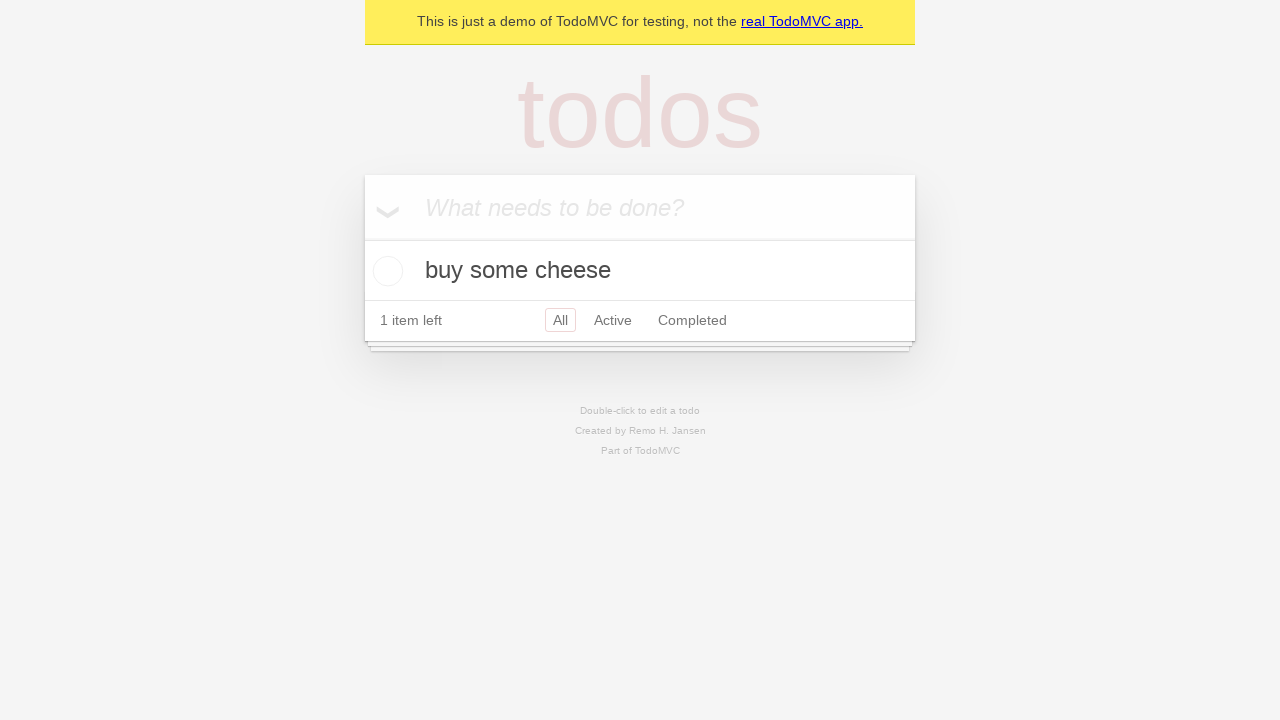

Filled todo input with 'feed the cat' on internal:attr=[placeholder="What needs to be done?"i]
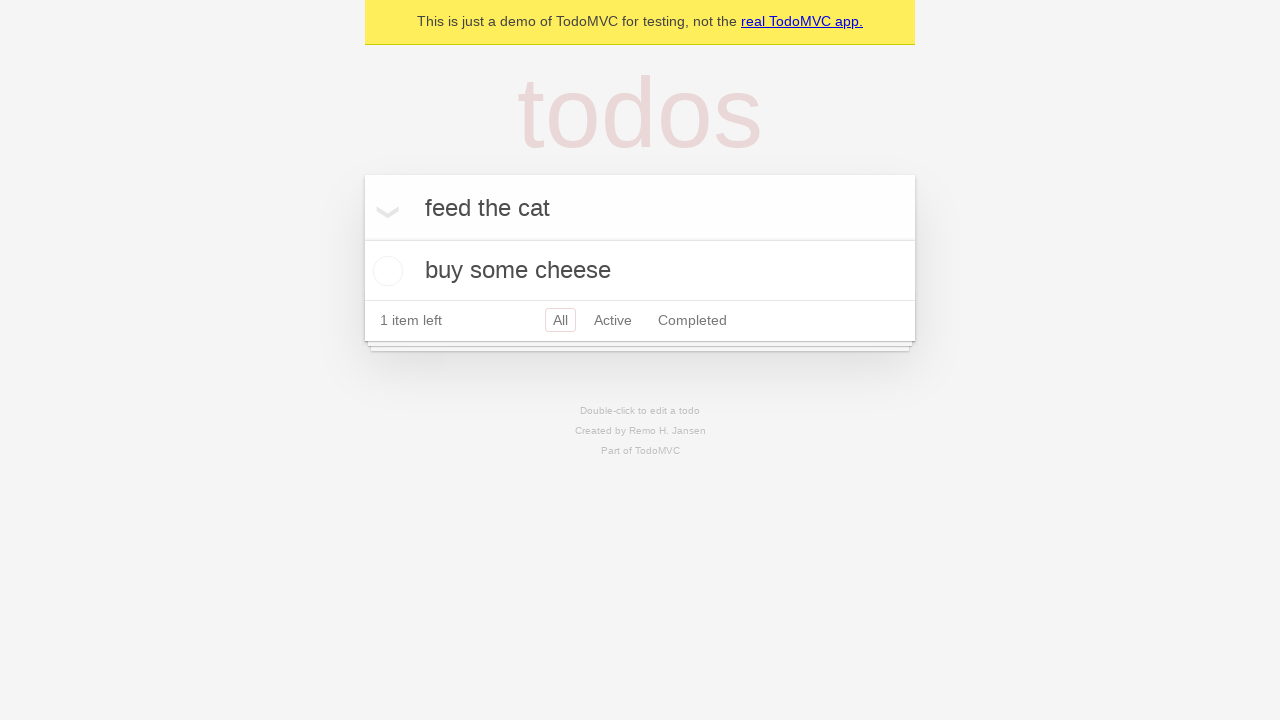

Pressed Enter to add second todo item on internal:attr=[placeholder="What needs to be done?"i]
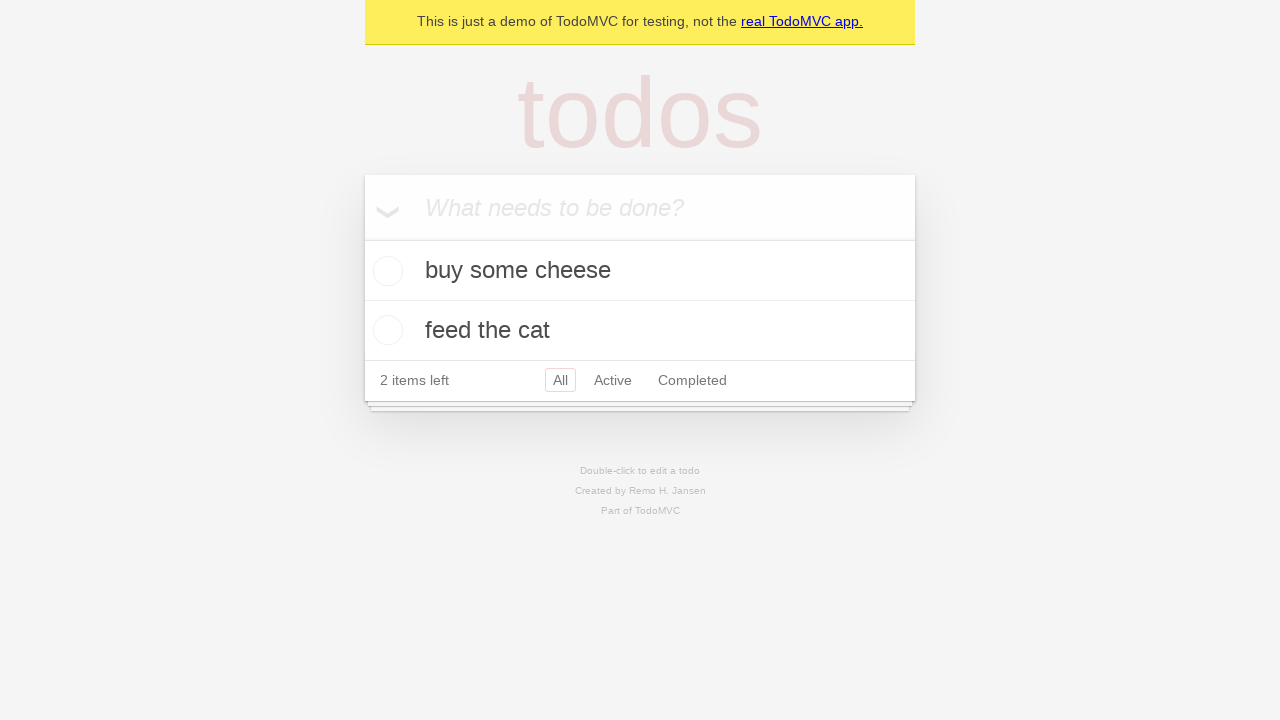

Filled todo input with 'book a doctors appointment' on internal:attr=[placeholder="What needs to be done?"i]
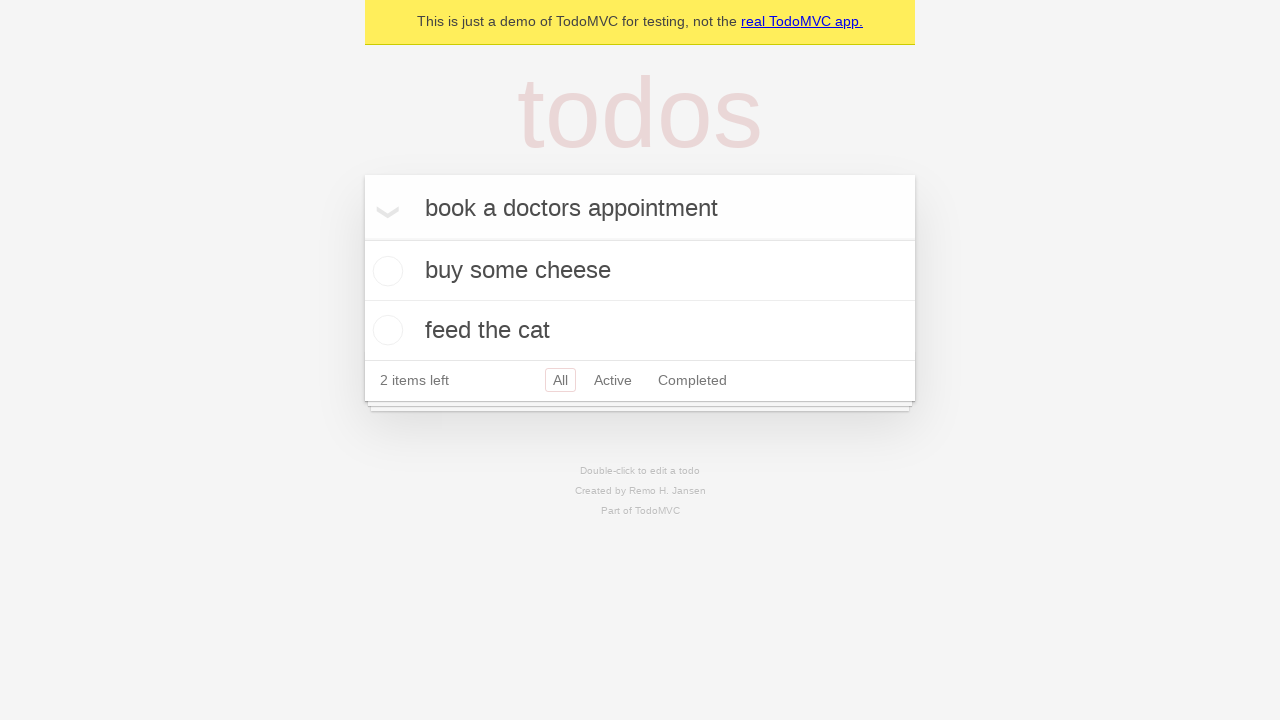

Pressed Enter to add third todo item on internal:attr=[placeholder="What needs to be done?"i]
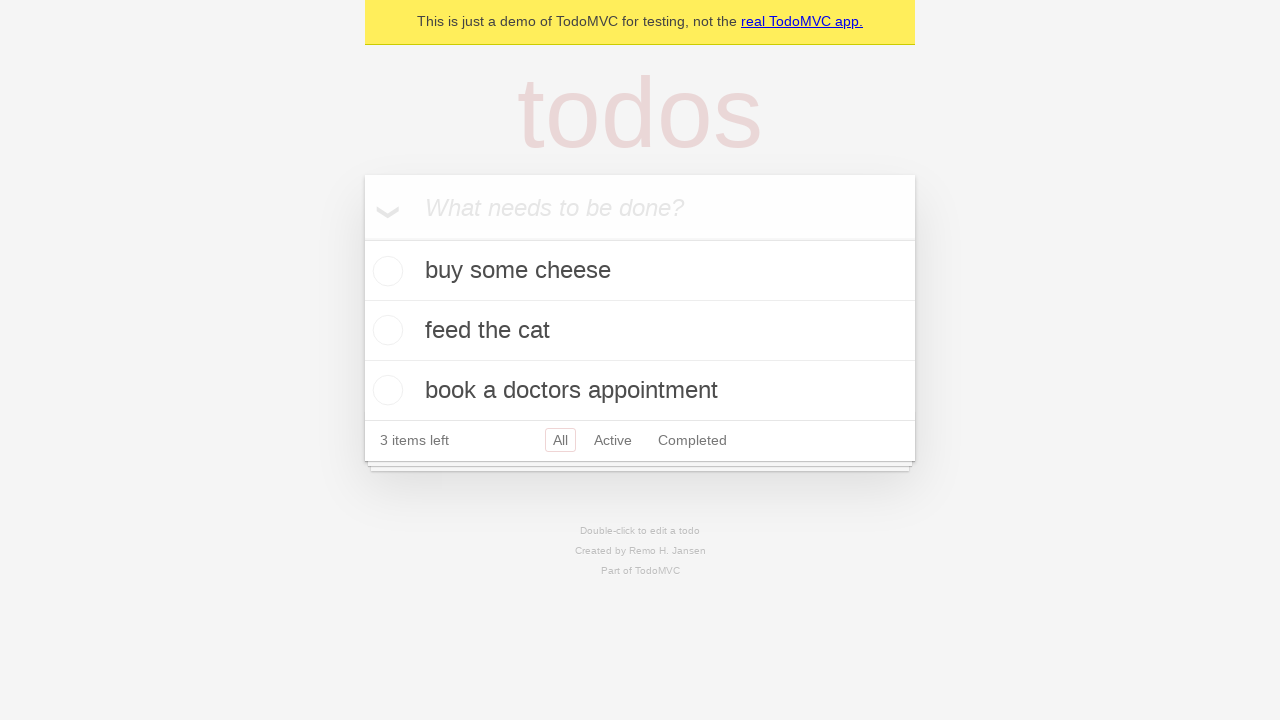

Waited for third todo item to appear
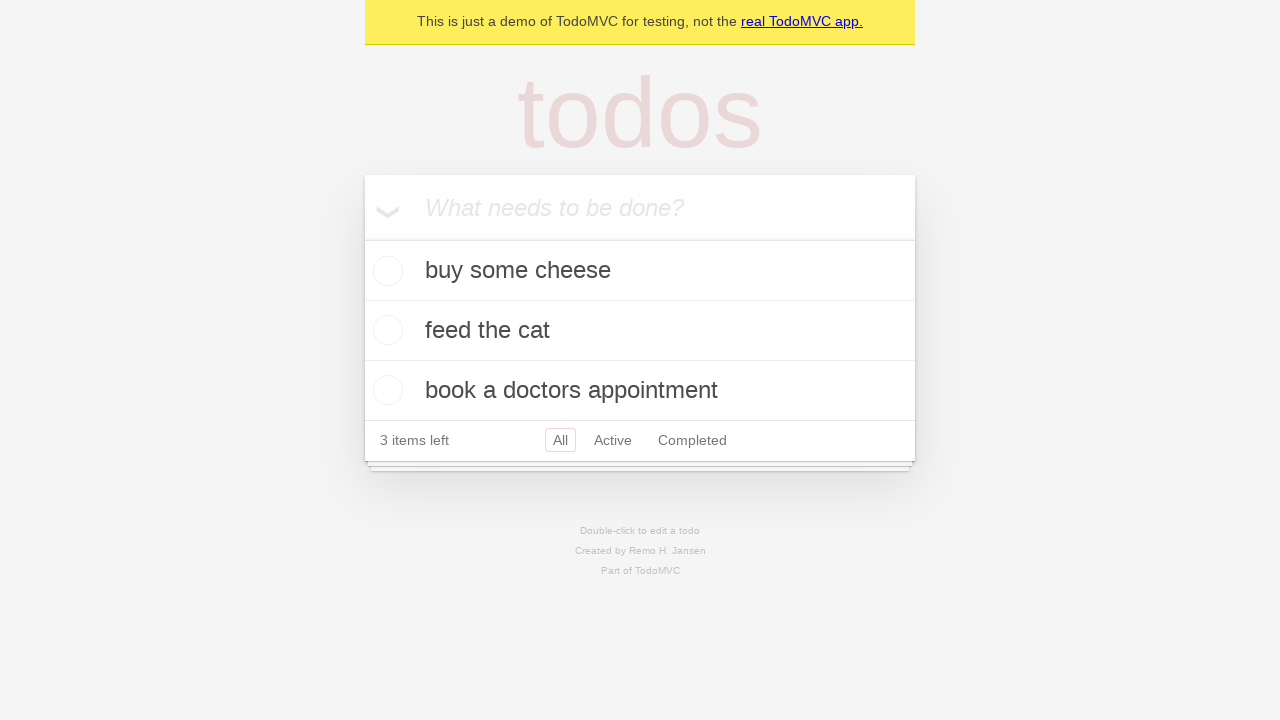

Marked first todo item as complete at (385, 271) on .todo-list li .toggle >> nth=0
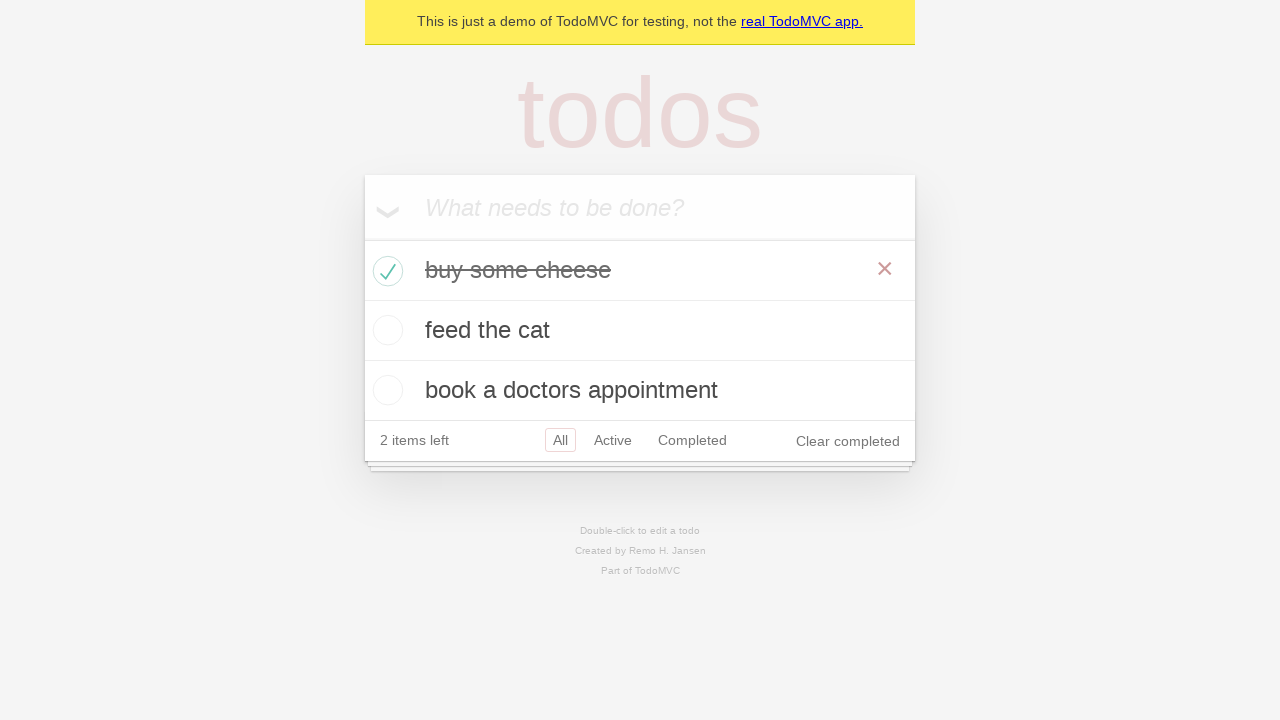

Clear Completed button is now visible - correct text displayed
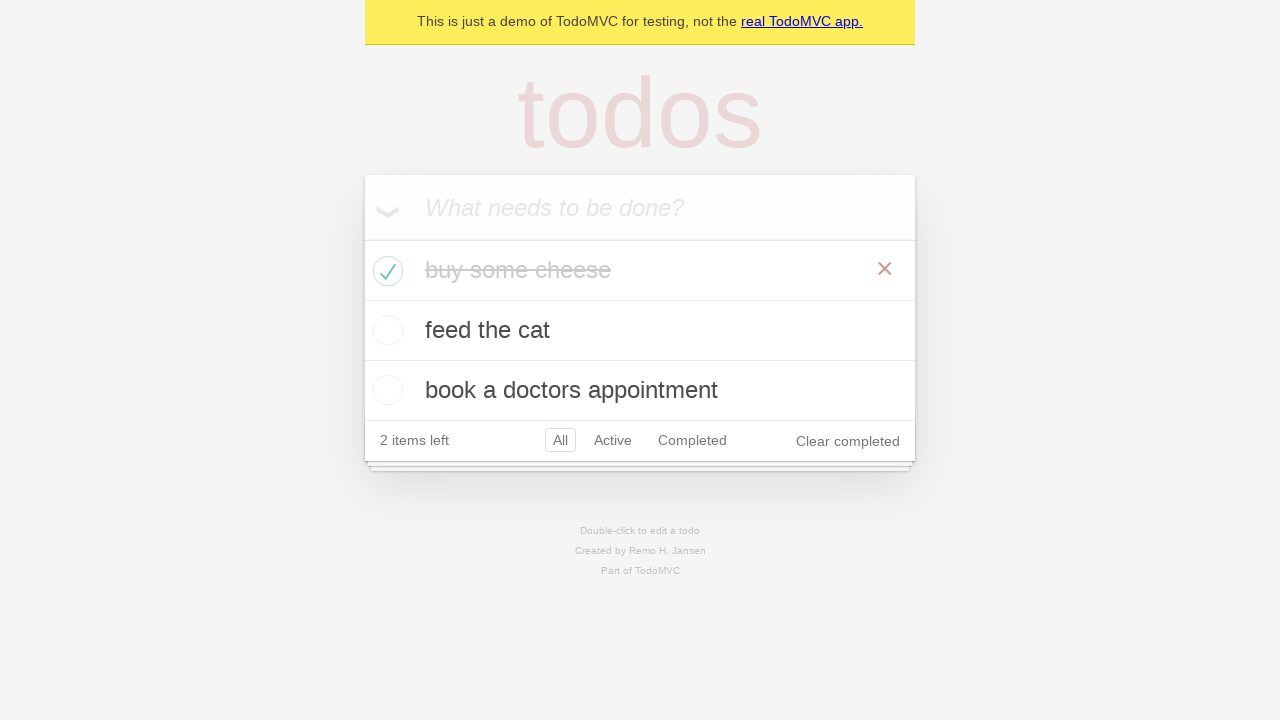

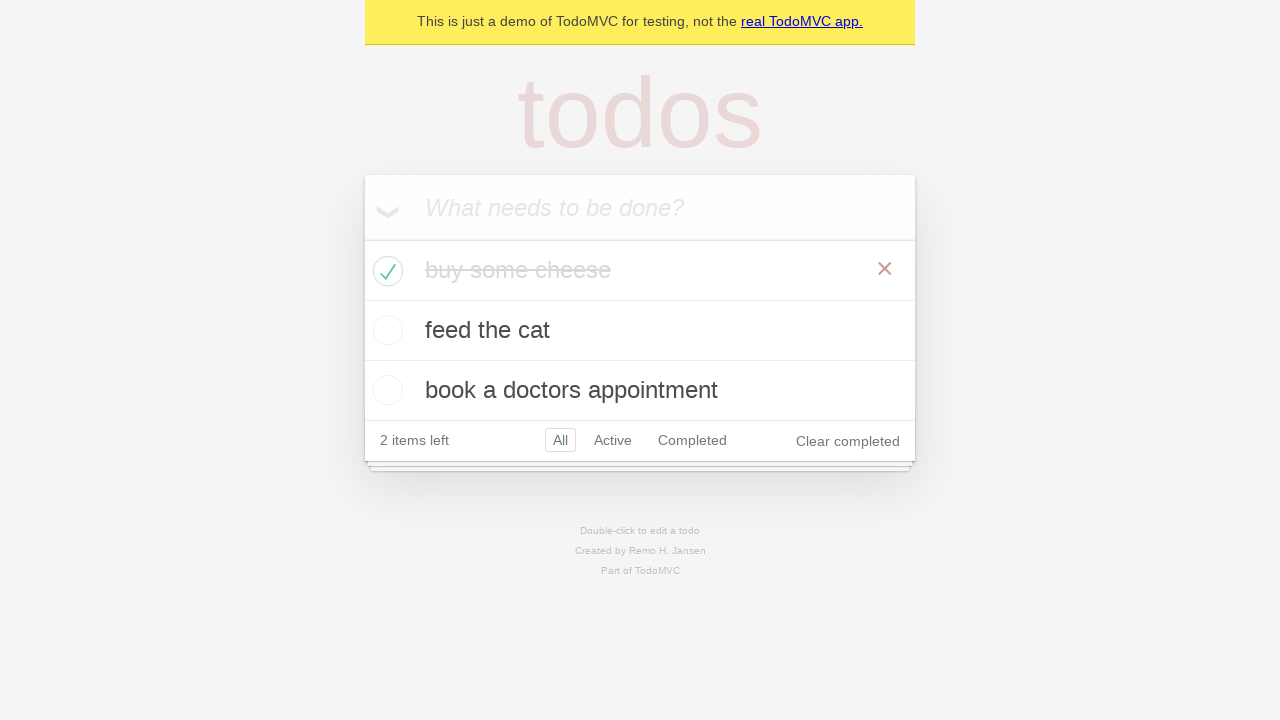